Tests that the currently applied filter is highlighted with the selected class.

Starting URL: https://demo.playwright.dev/todomvc

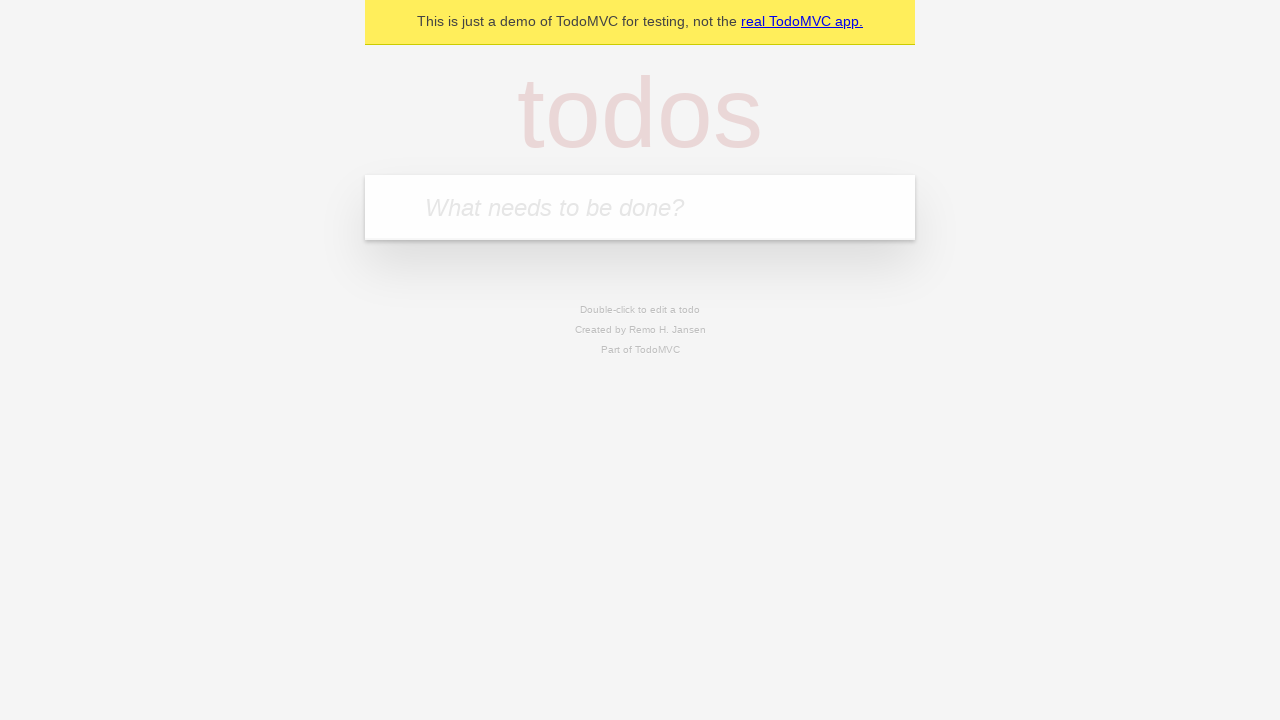

Filled first todo item 'buy some cheese' on internal:attr=[placeholder="What needs to be done?"i]
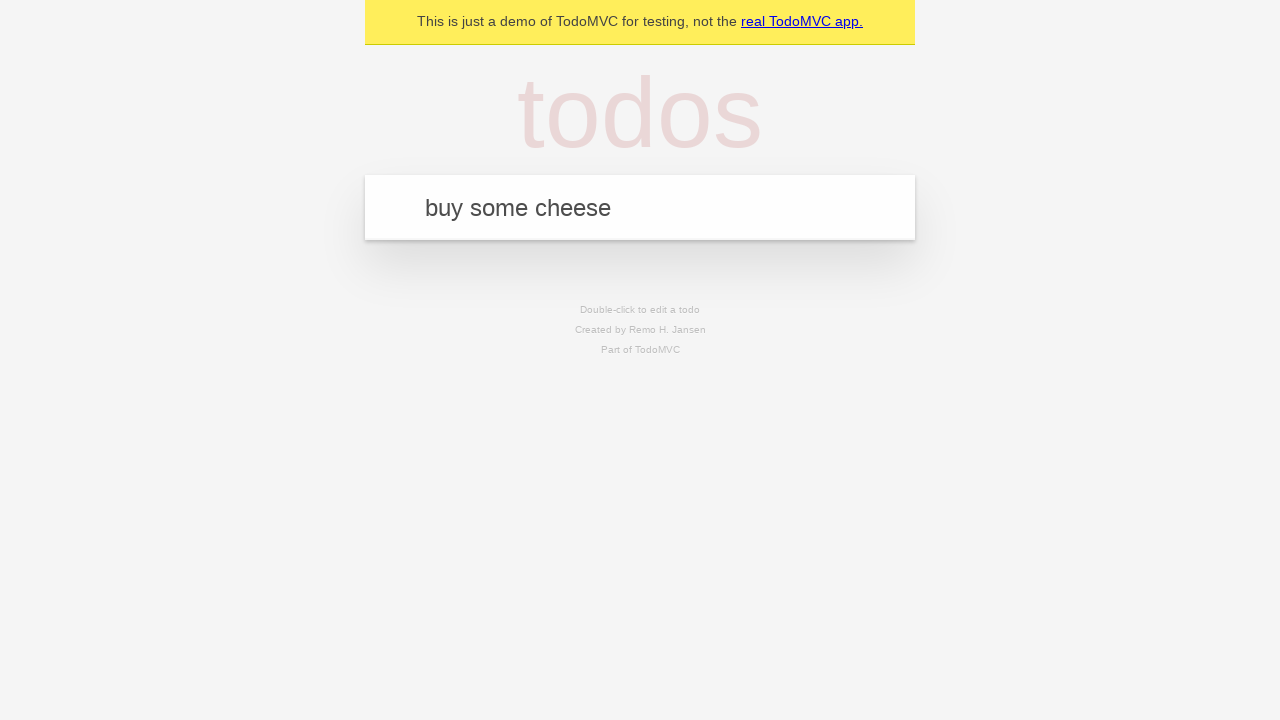

Pressed Enter to create first todo on internal:attr=[placeholder="What needs to be done?"i]
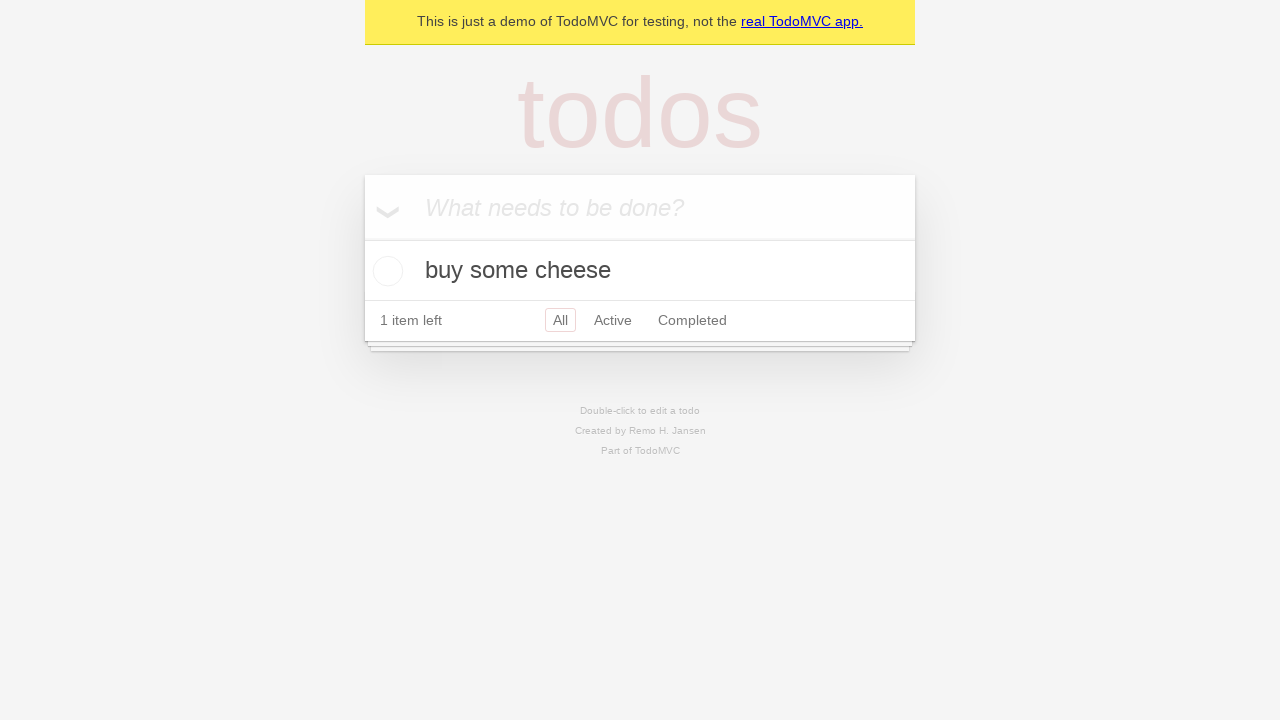

Filled second todo item 'feed the cat' on internal:attr=[placeholder="What needs to be done?"i]
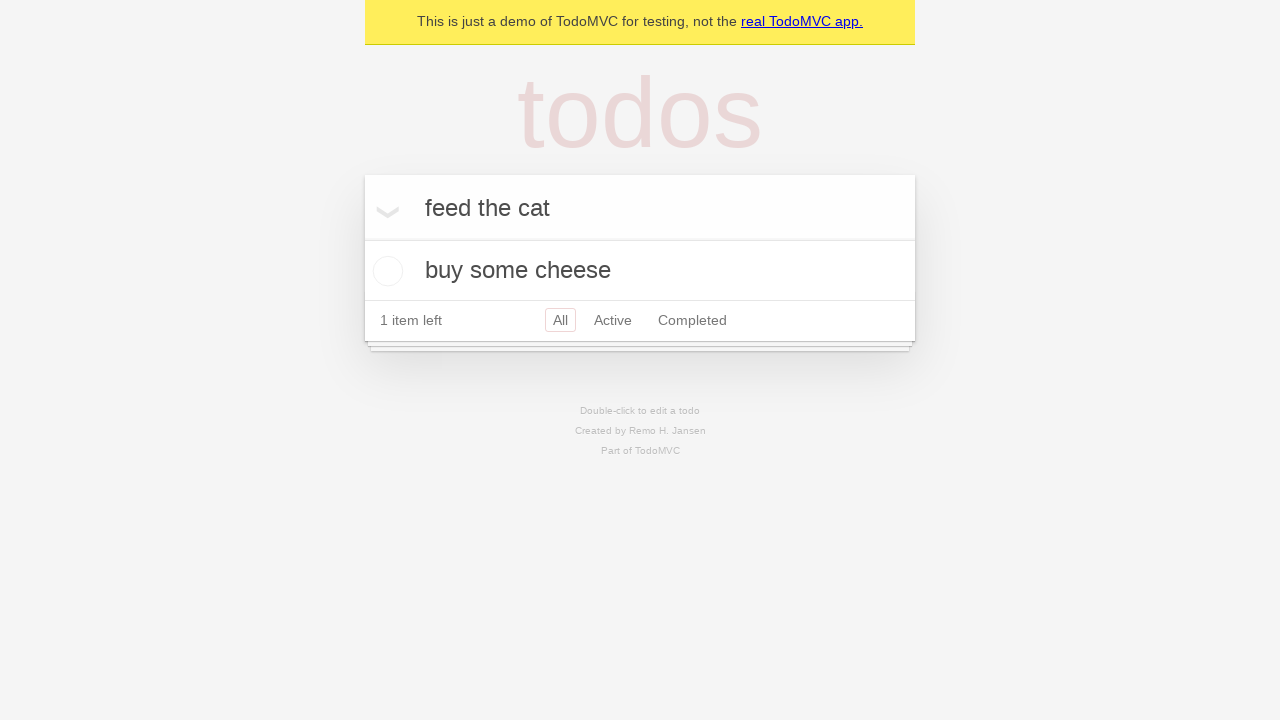

Pressed Enter to create second todo on internal:attr=[placeholder="What needs to be done?"i]
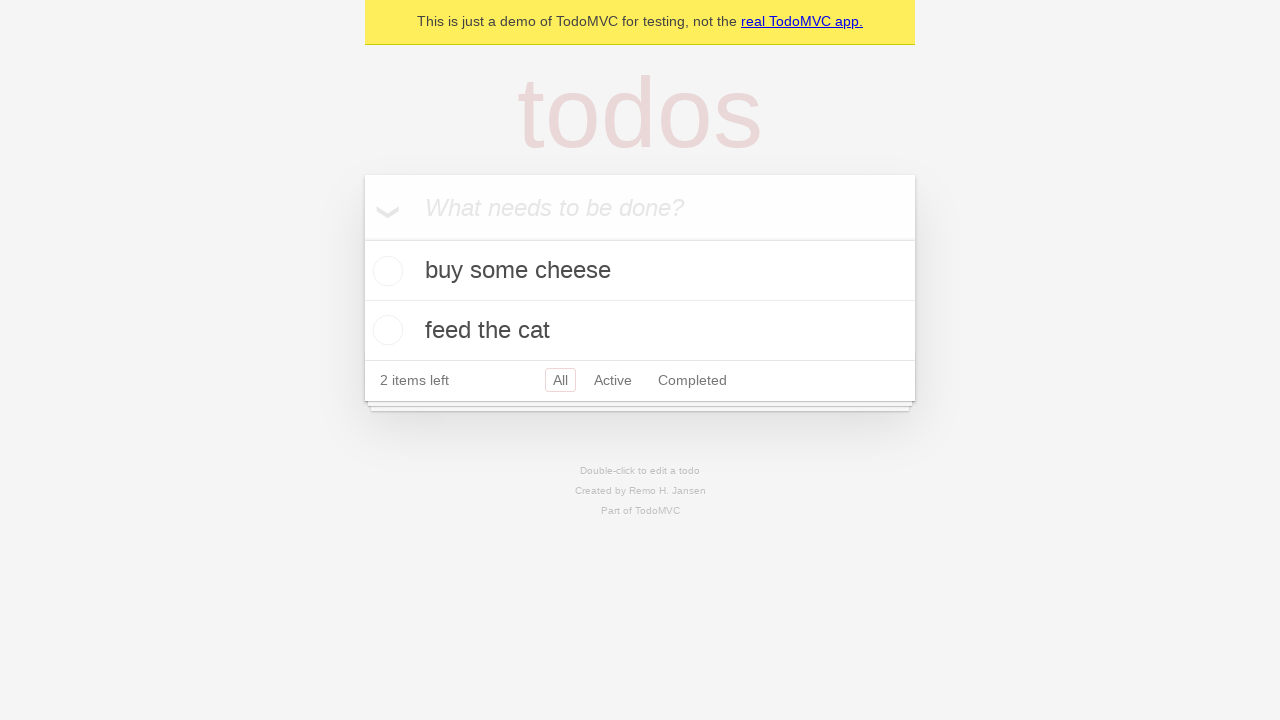

Filled third todo item 'book a doctors appointment' on internal:attr=[placeholder="What needs to be done?"i]
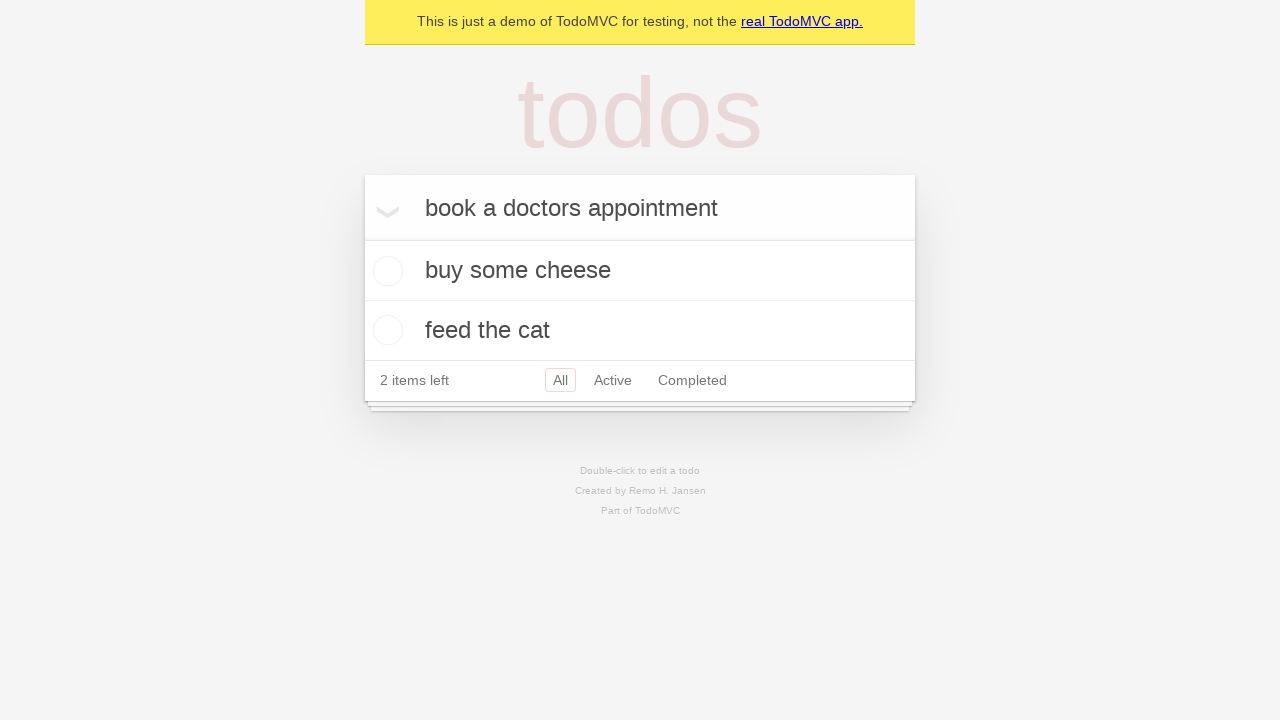

Pressed Enter to create third todo on internal:attr=[placeholder="What needs to be done?"i]
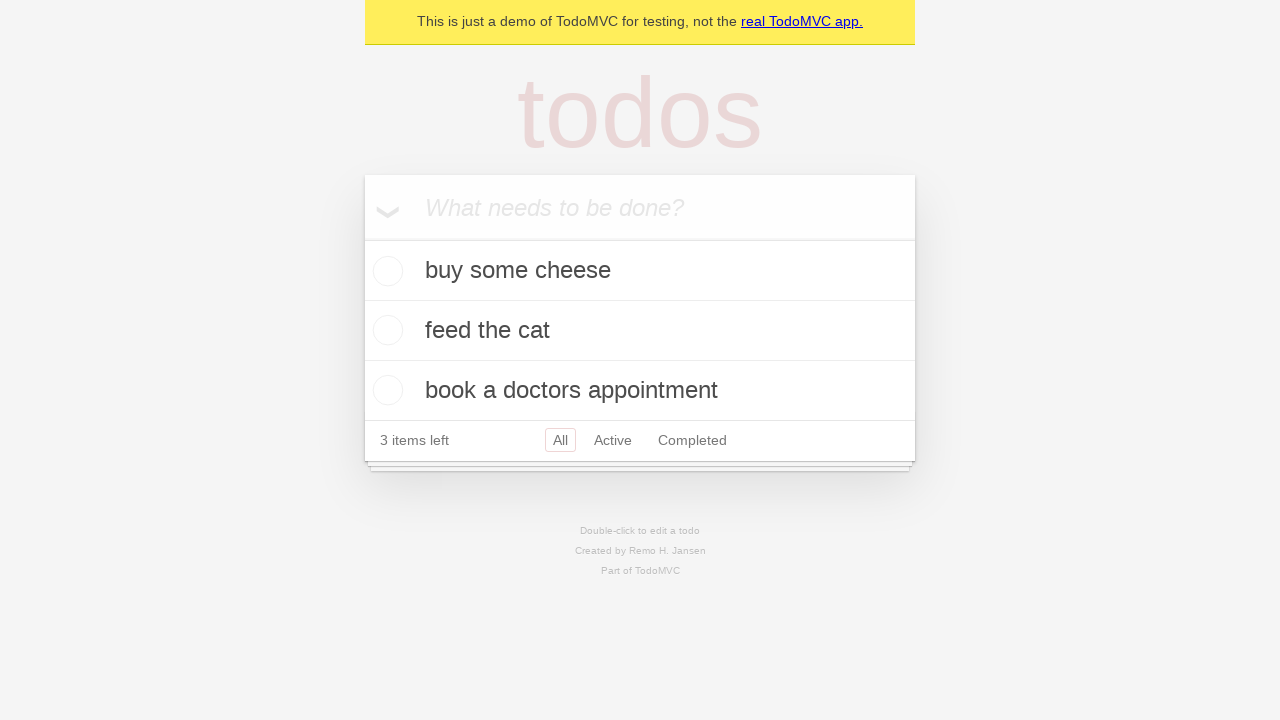

Waited for all three todo items to load
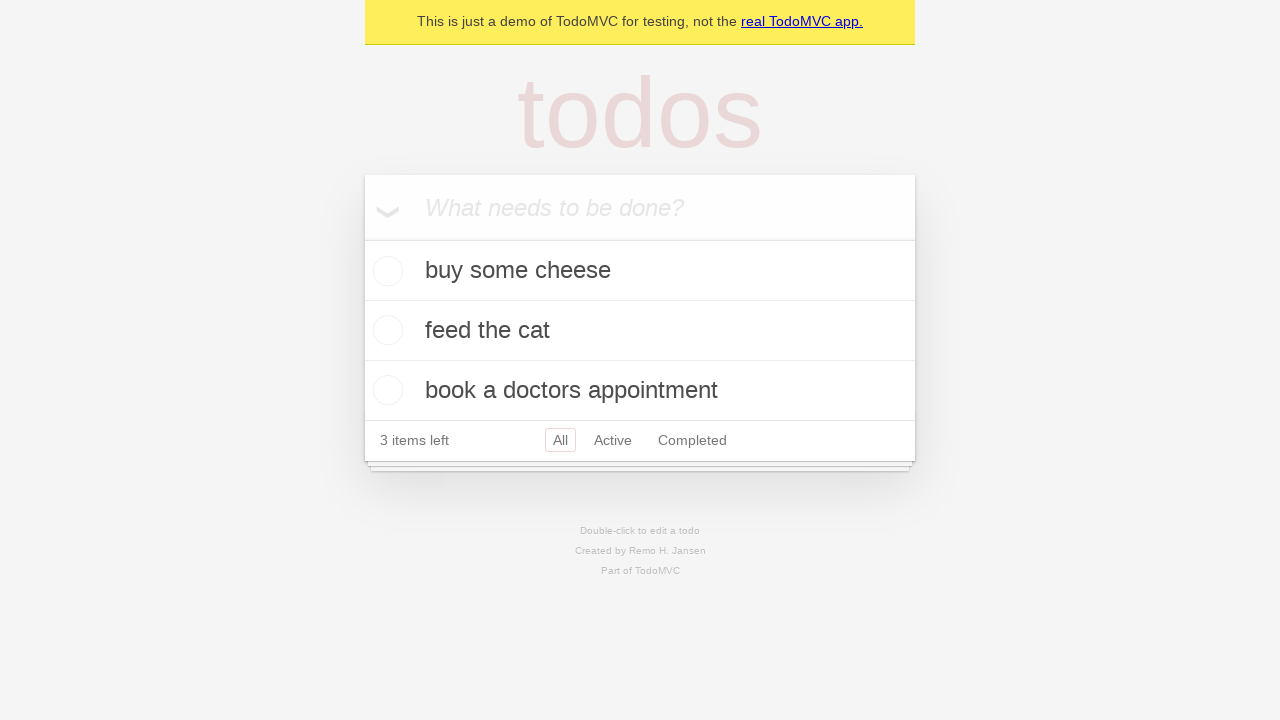

Clicked Active filter link at (613, 440) on internal:role=link[name="Active"i]
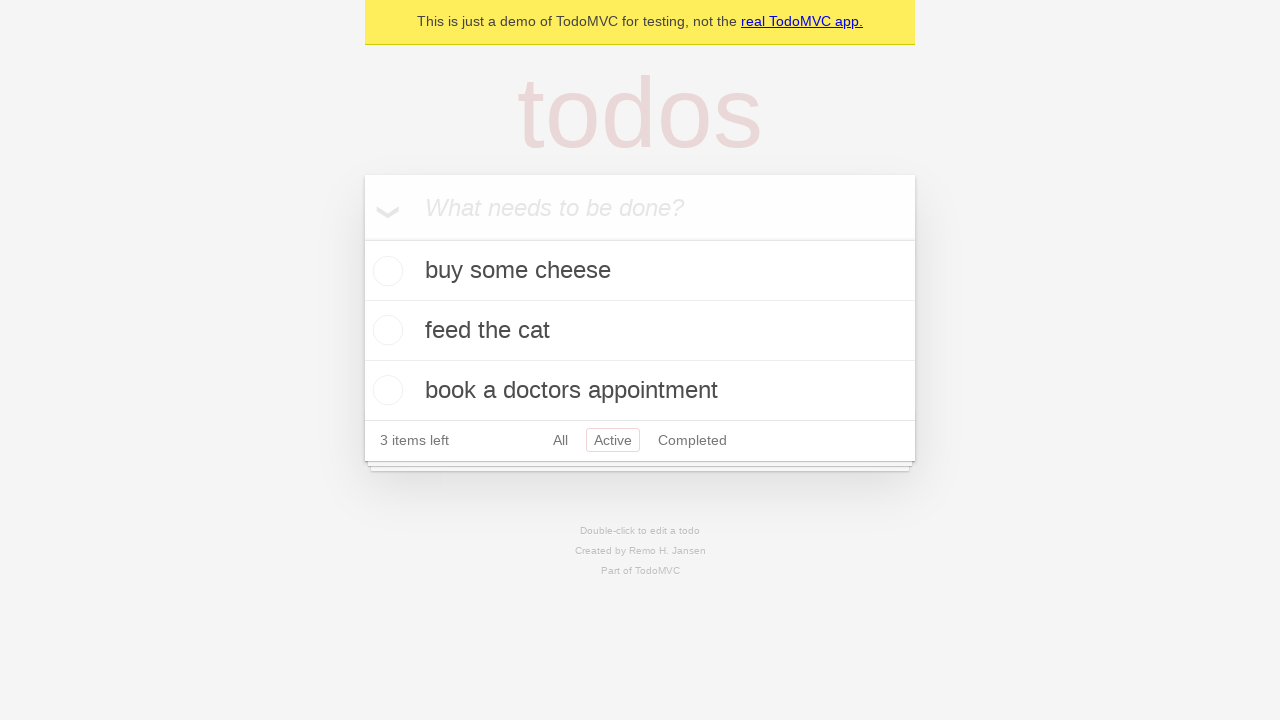

Clicked Completed filter link to verify it highlights as selected at (692, 440) on internal:role=link[name="Completed"i]
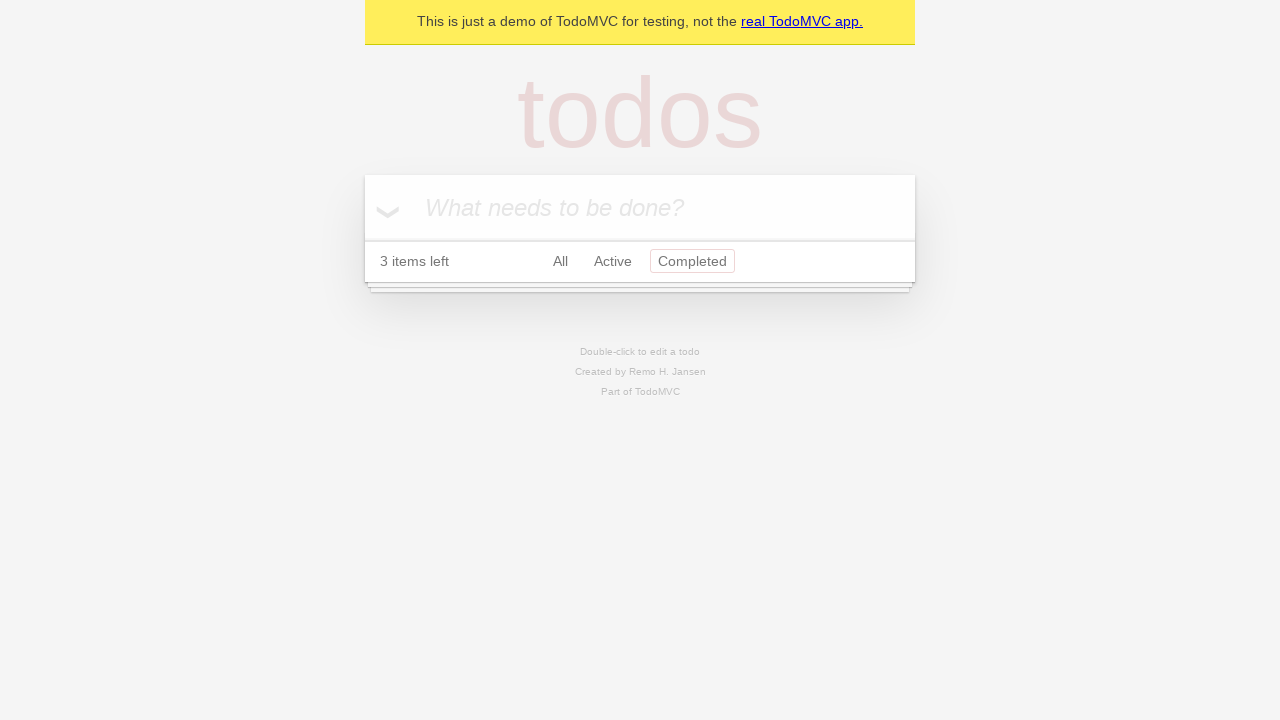

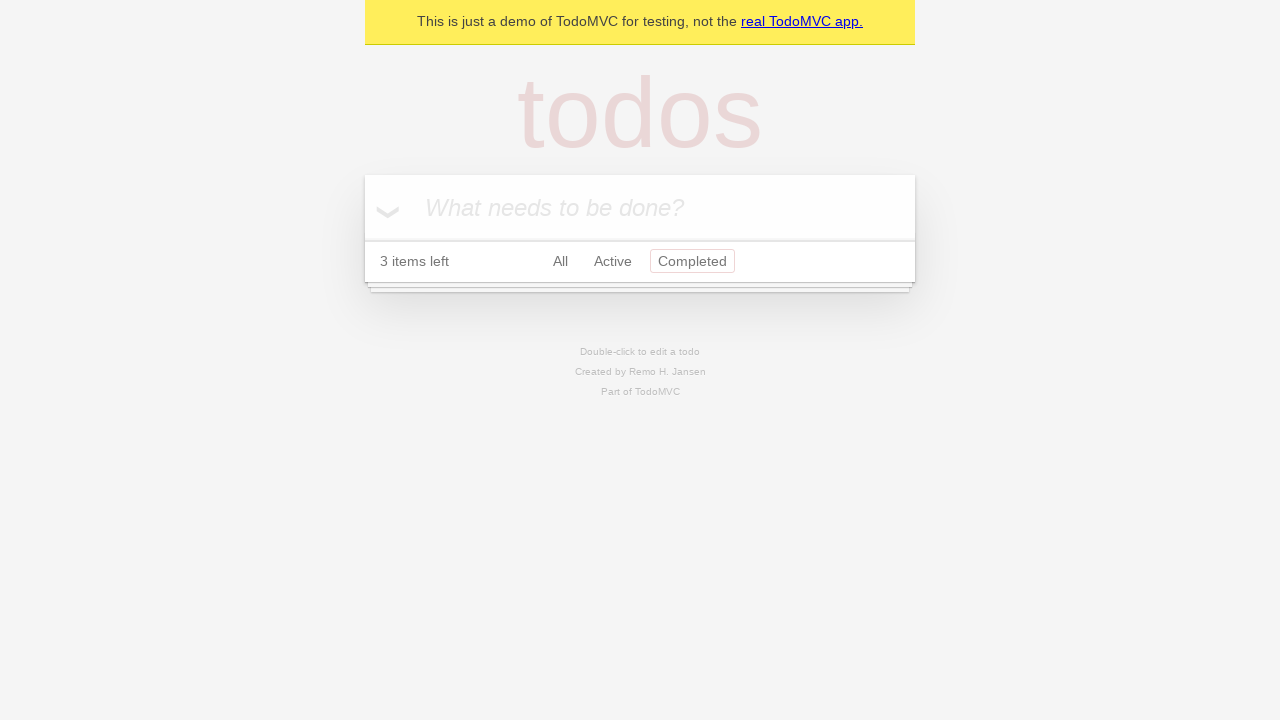